Demonstrates checking various element states (disabled, enabled, editable, checked, visible, hidden) on a practice form page by locating form elements and verifying their states.

Starting URL: https://demoqa.com/automation-practice-form

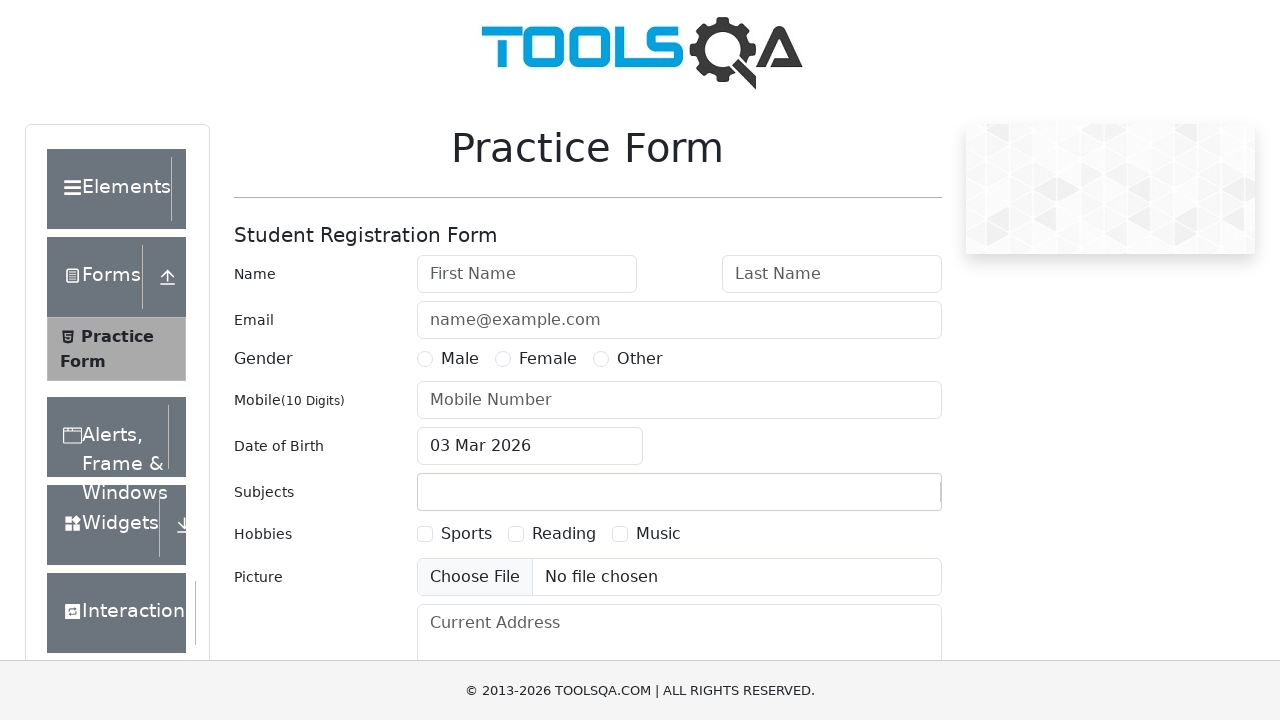

Waited for form to load - firstName element selector appeared
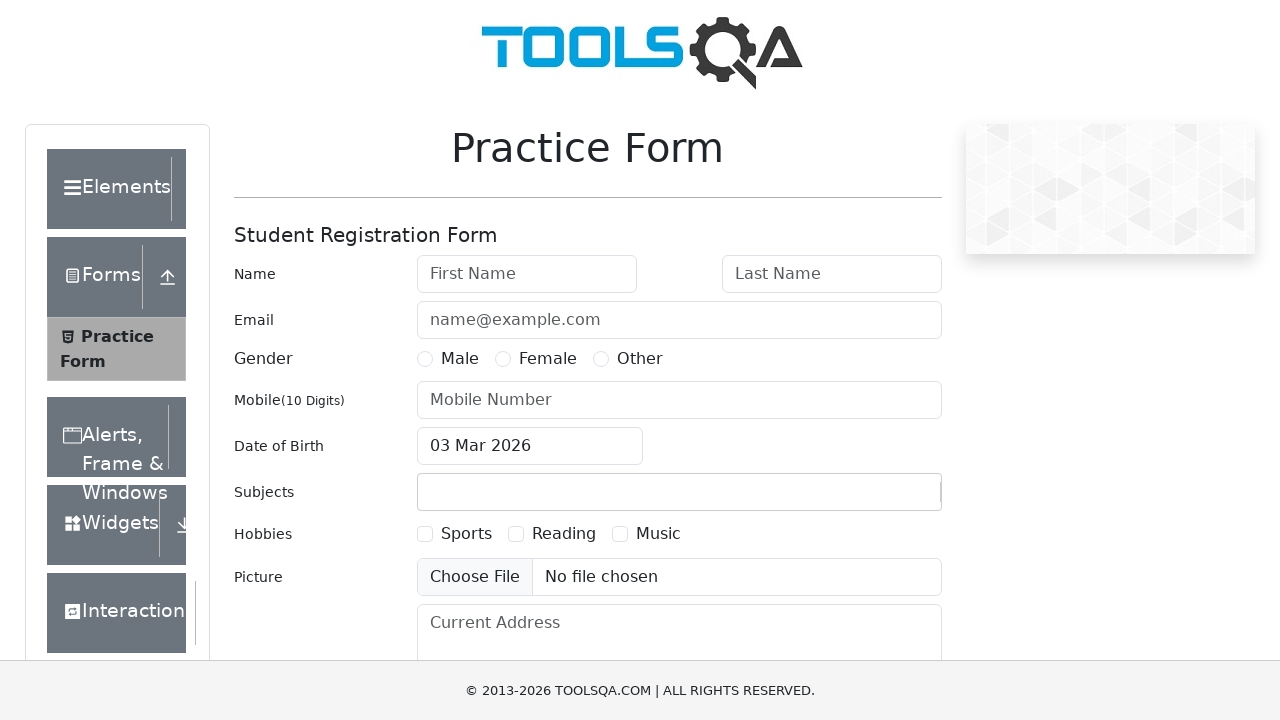

Located firstName input element
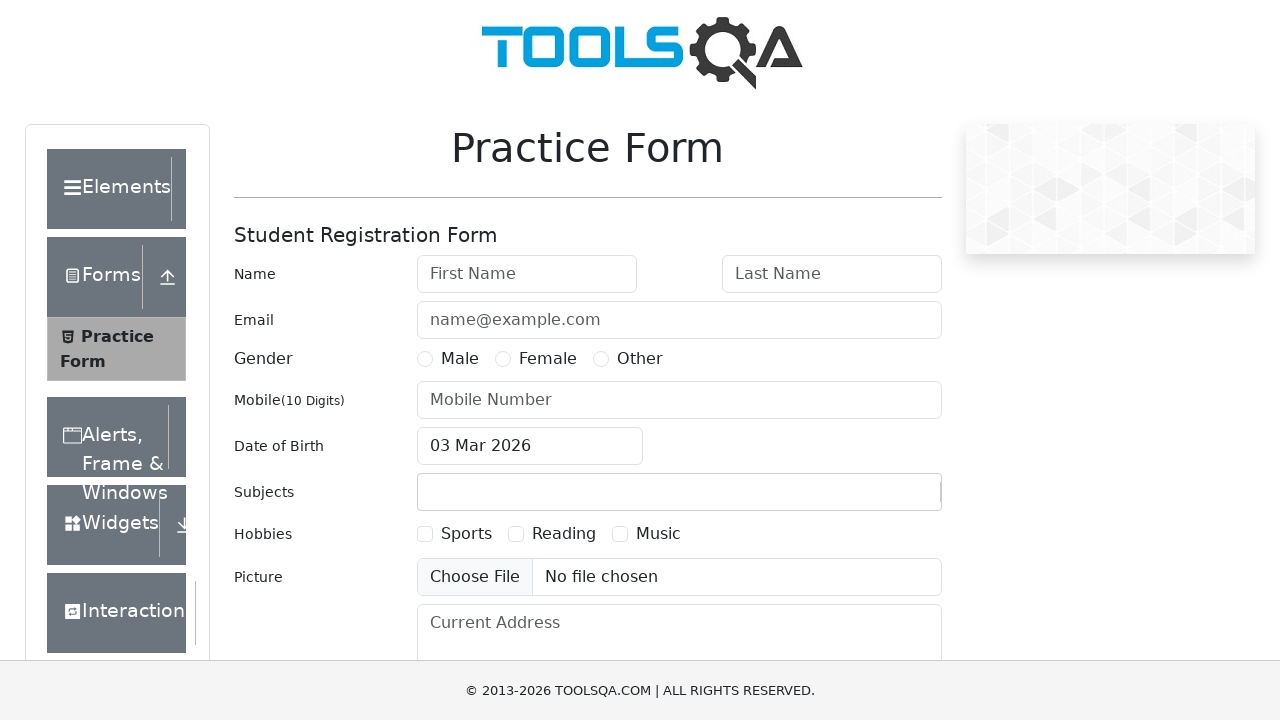

Located sports hobby checkbox element
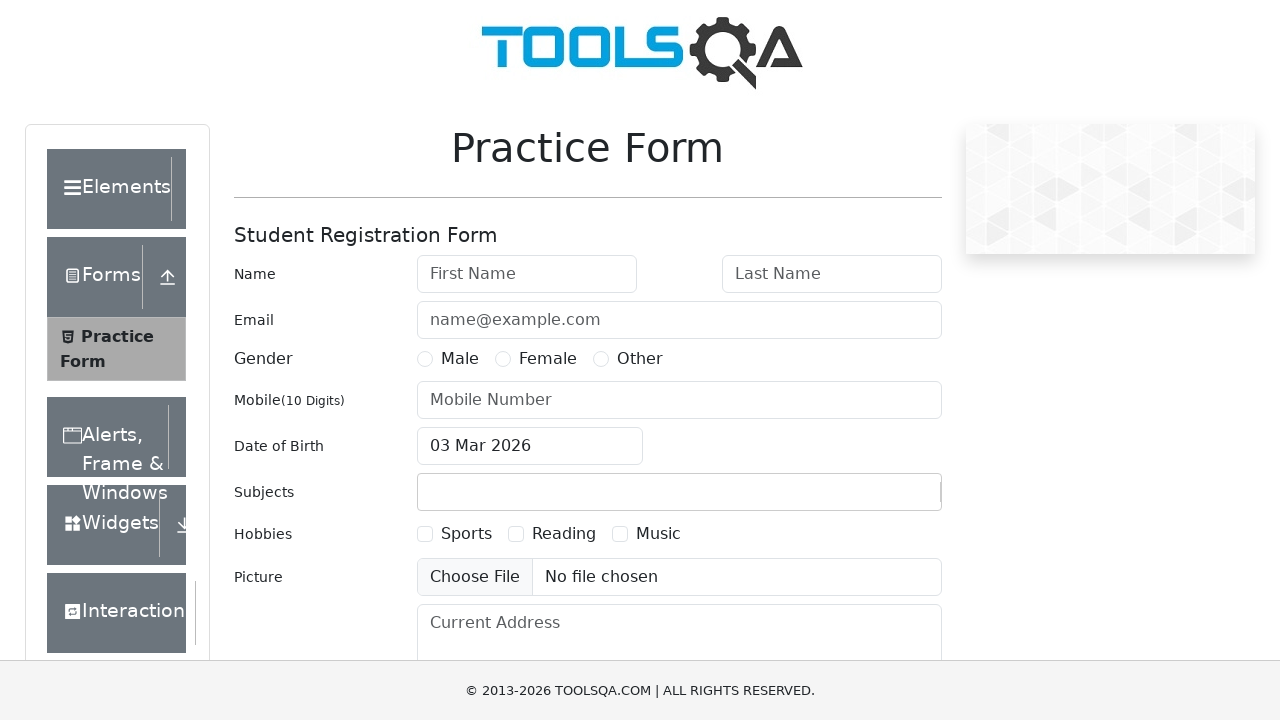

Located submit button element
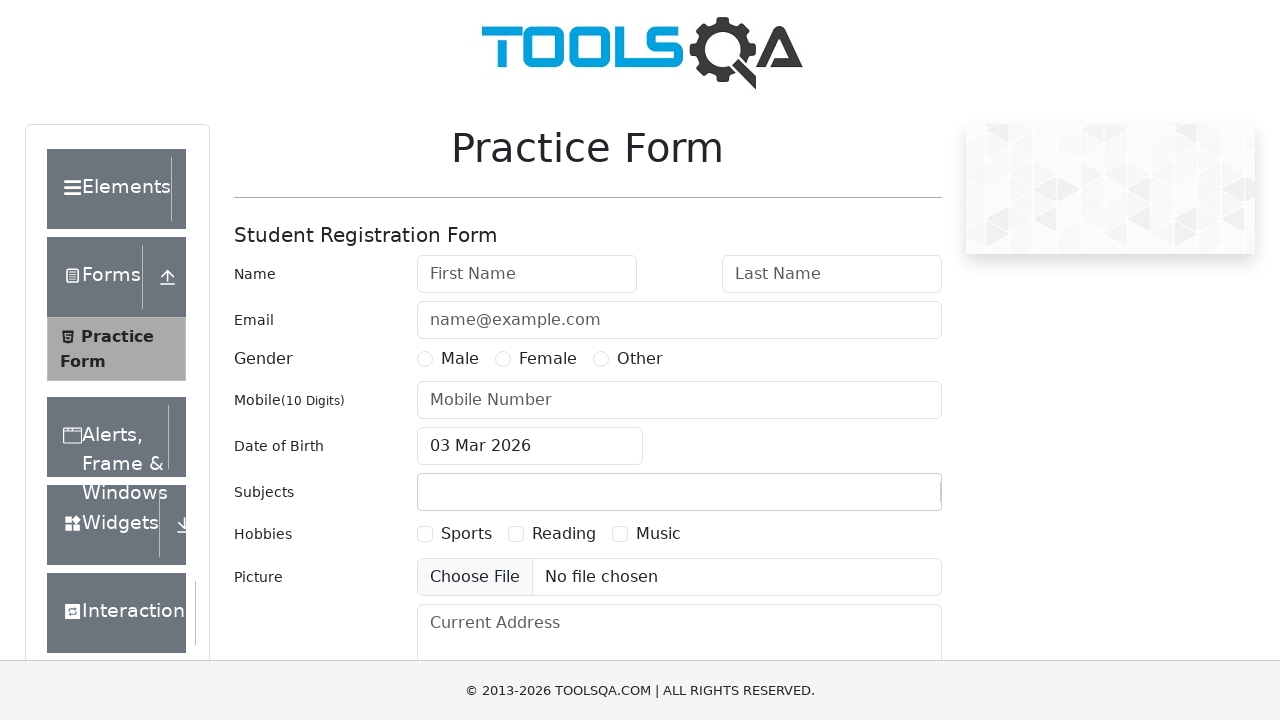

Verified firstName field is not disabled
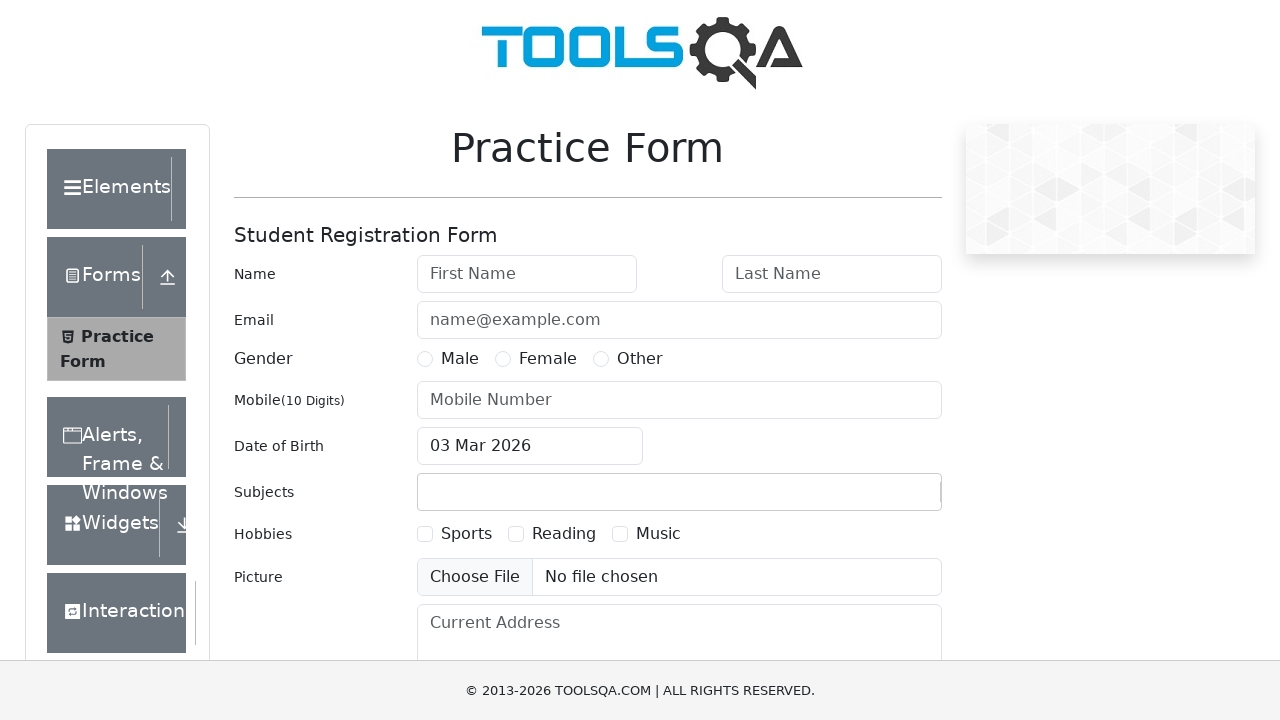

Verified firstName field is enabled
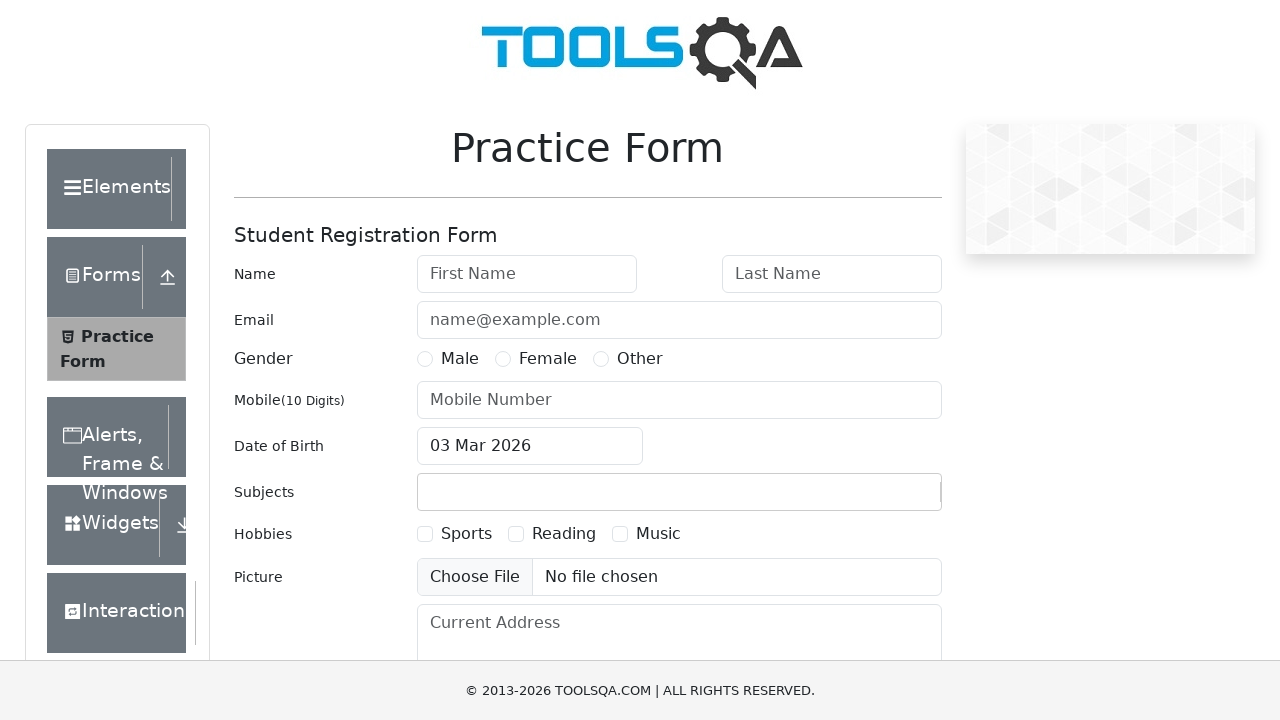

Verified firstName field is editable
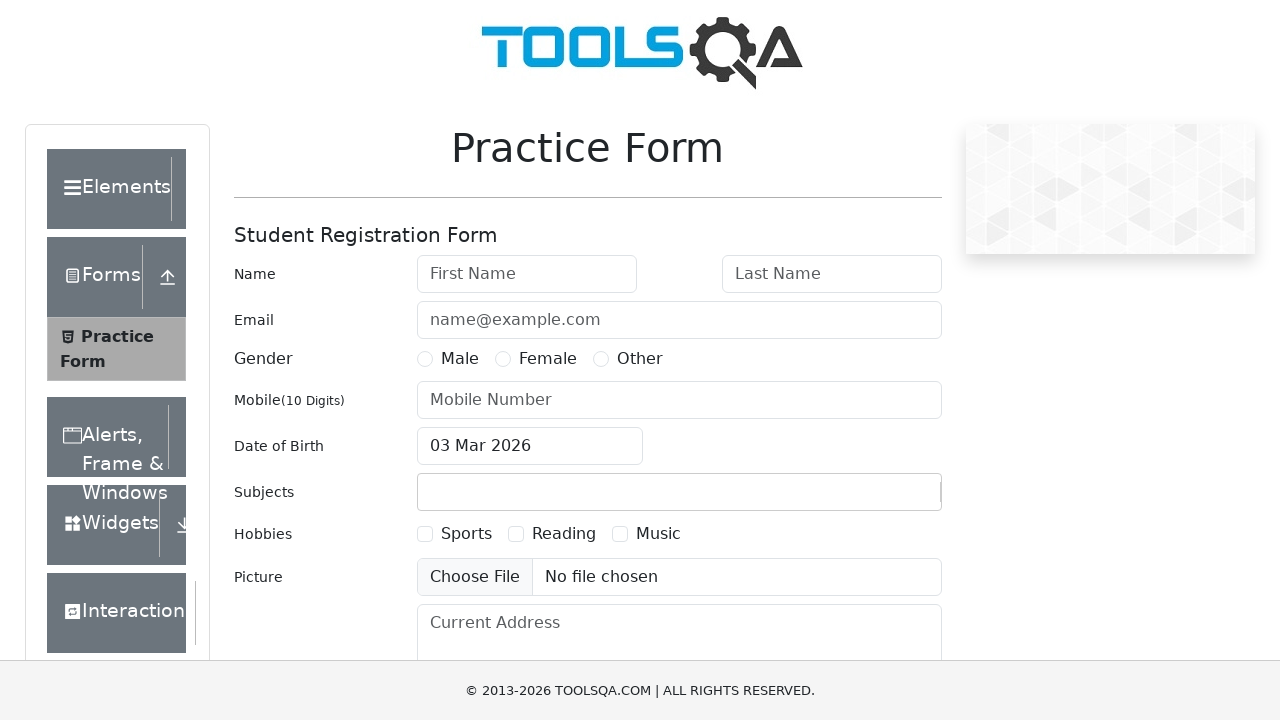

Verified sports checkbox is not checked
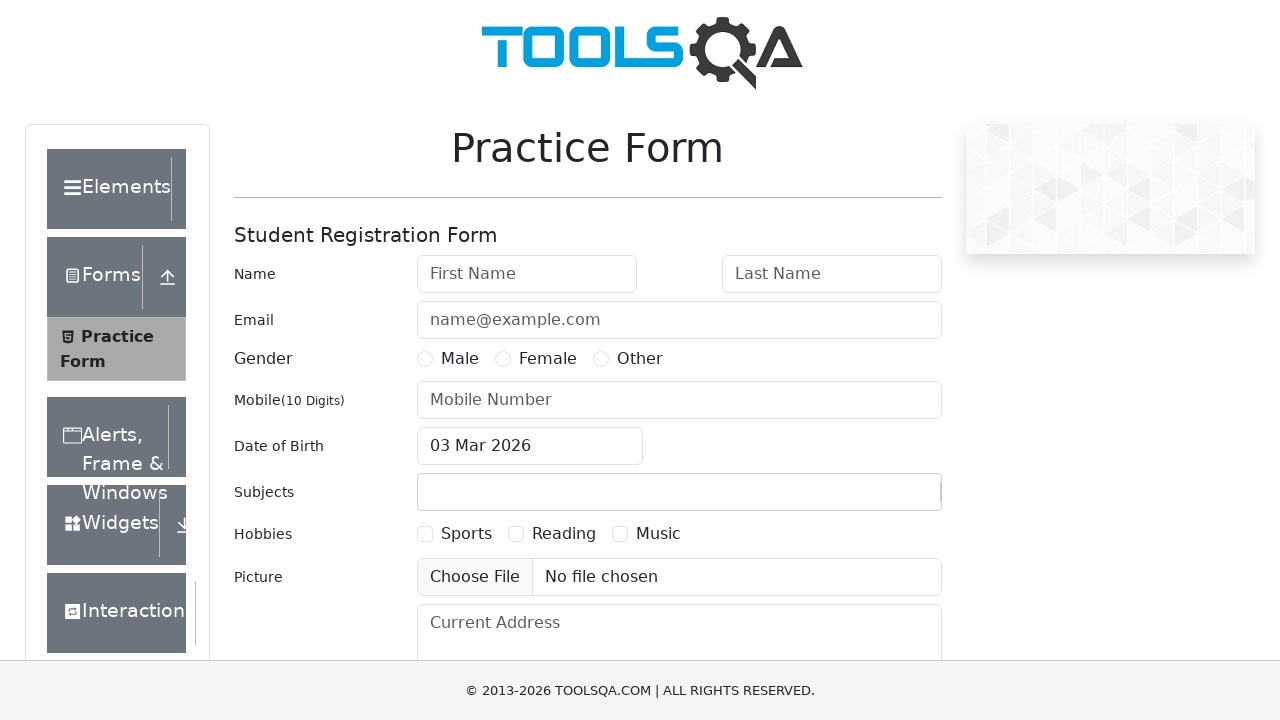

Verified sports checkbox is visible
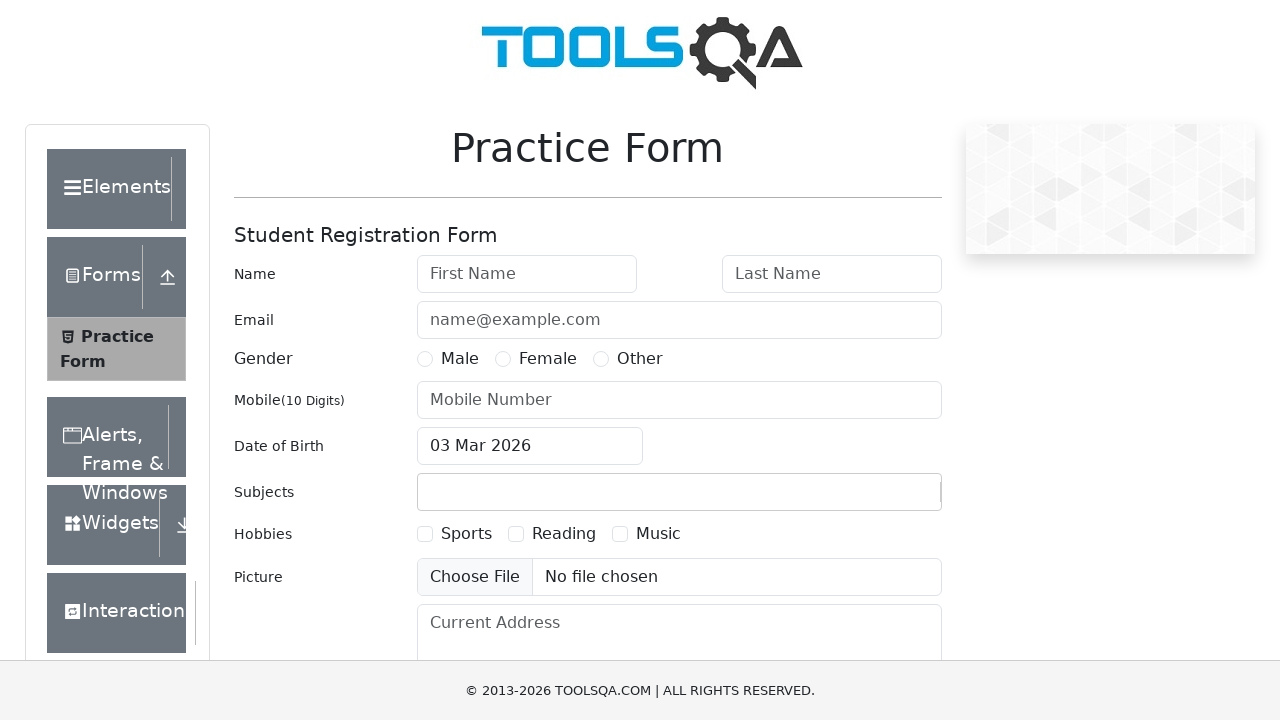

Verified submit button is visible
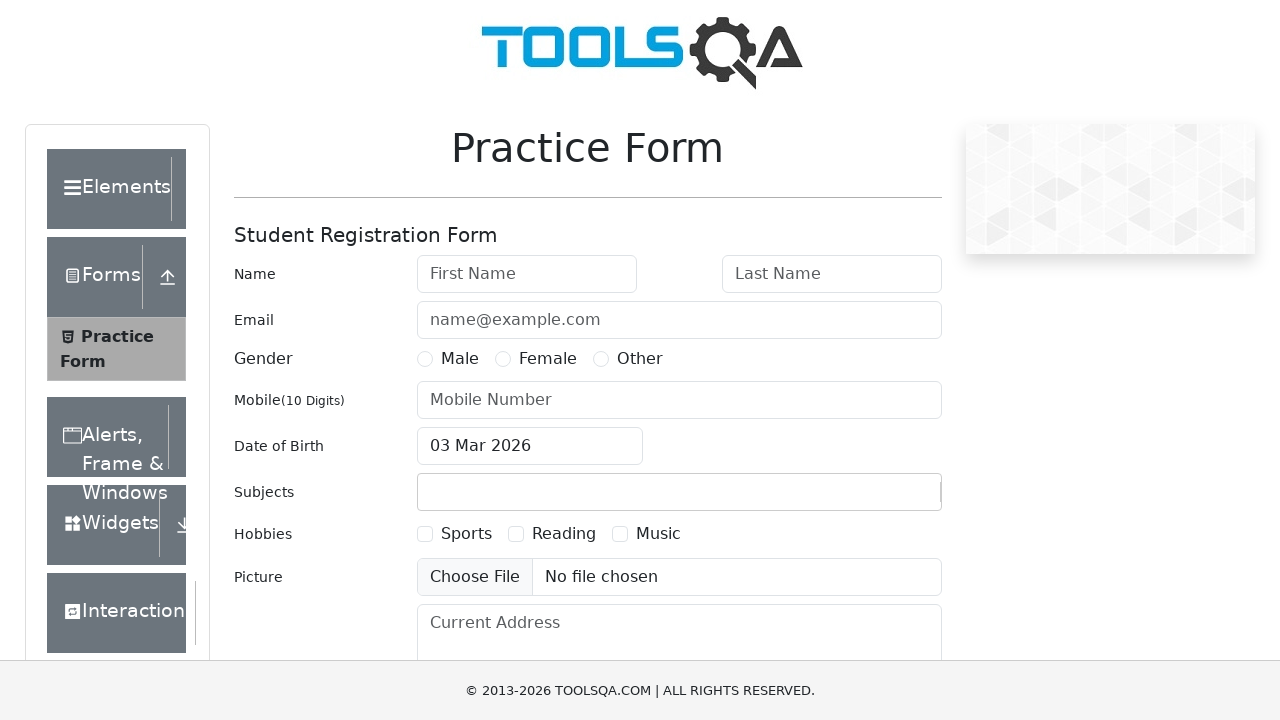

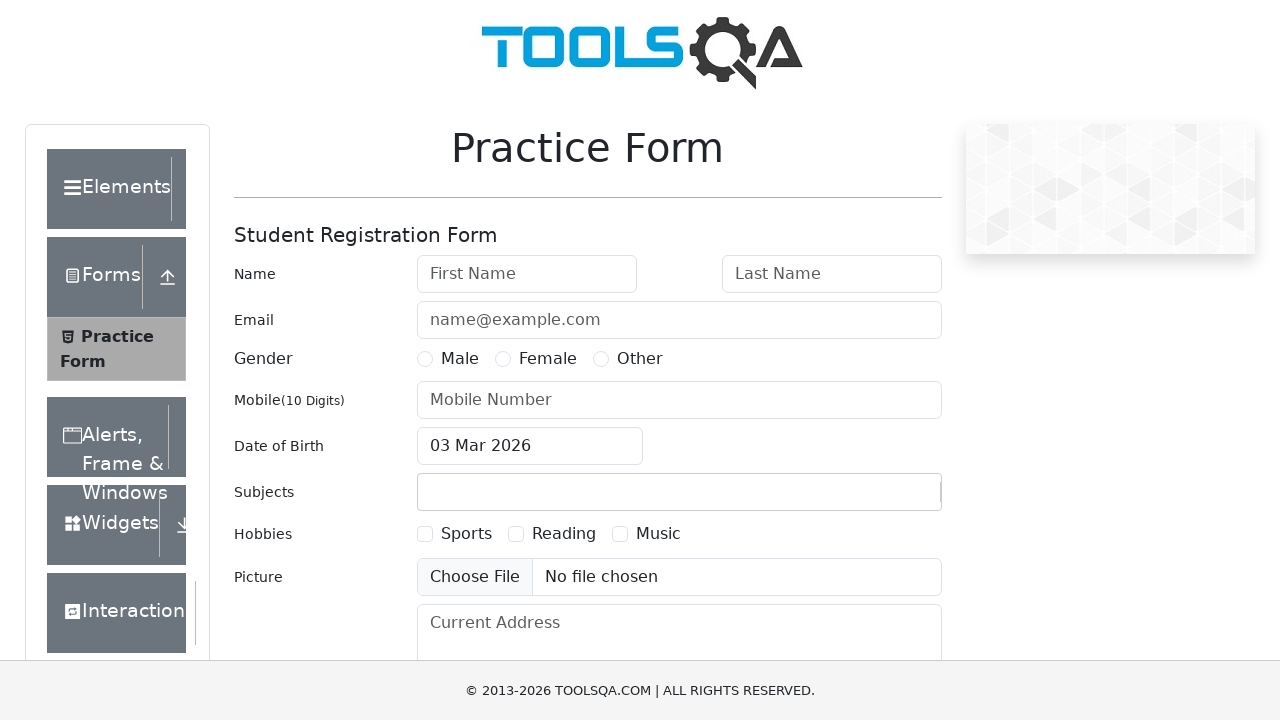